Tests form validation with incorrect date format (YYYY/MM/DD), expecting date error

Starting URL: https://elenarivero.github.io/ejercicio3/index.html

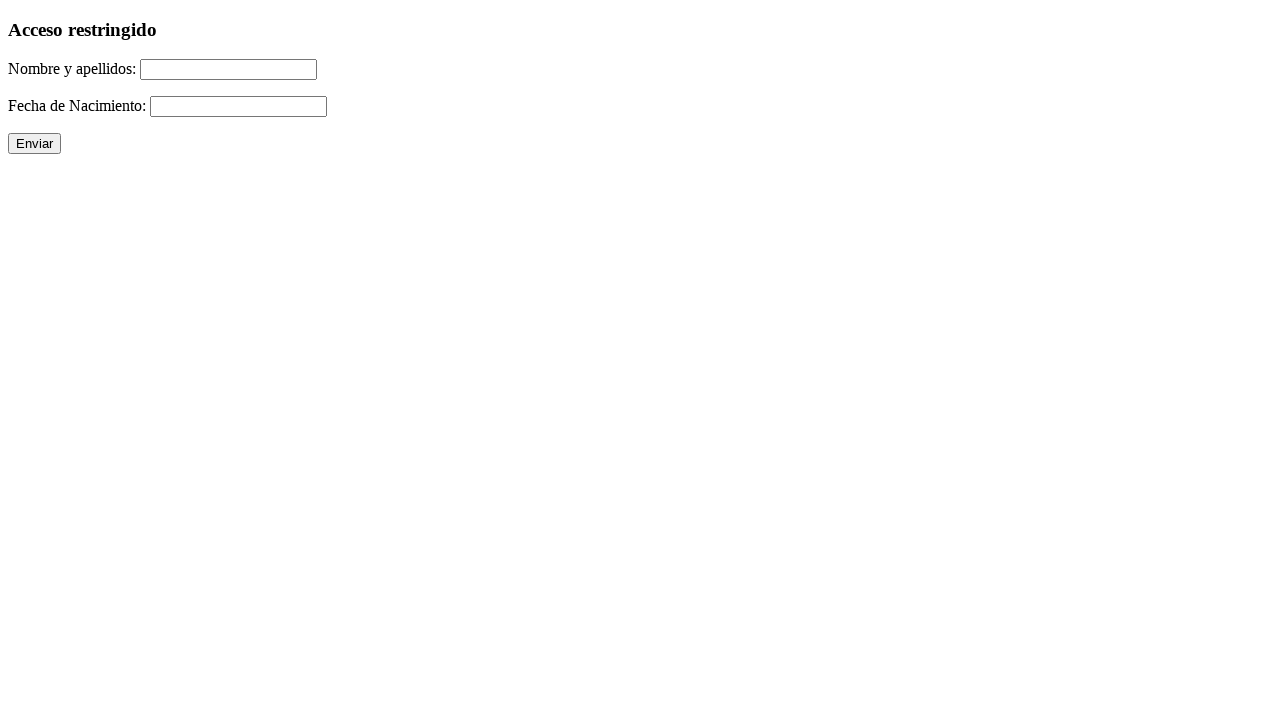

Filled name field with 'Jesus Garcia-Pereira' on #nomap
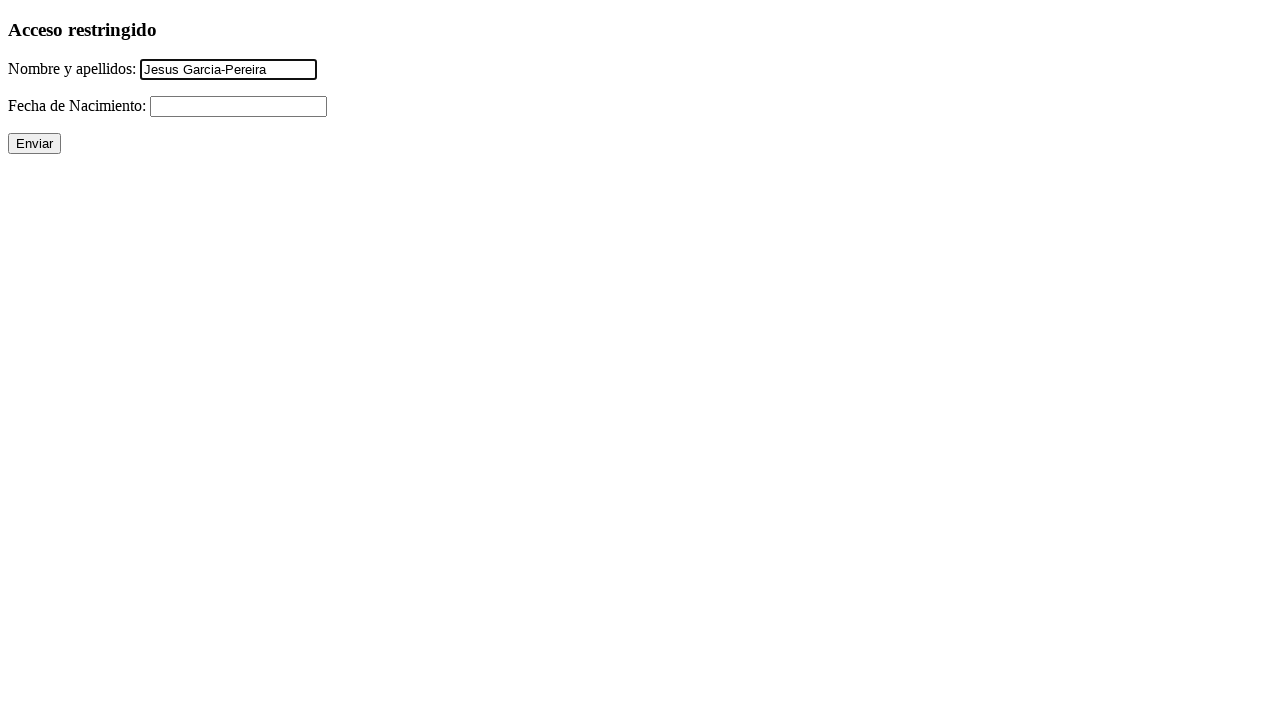

Filled date field with incorrect format '1990/07/21' (YYYY/MM/DD instead of DD/MM/YYYY) on #fecha
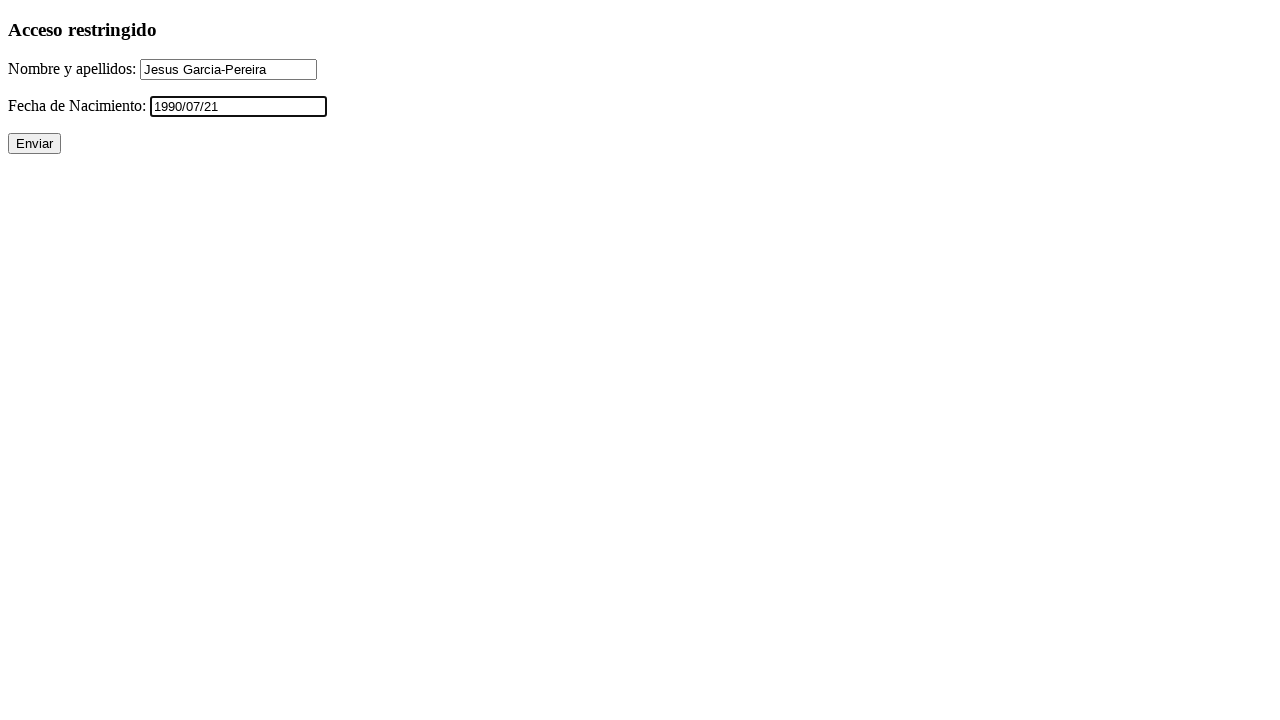

Clicked submit button to attempt form submission at (34, 144) on input[value='Enviar']
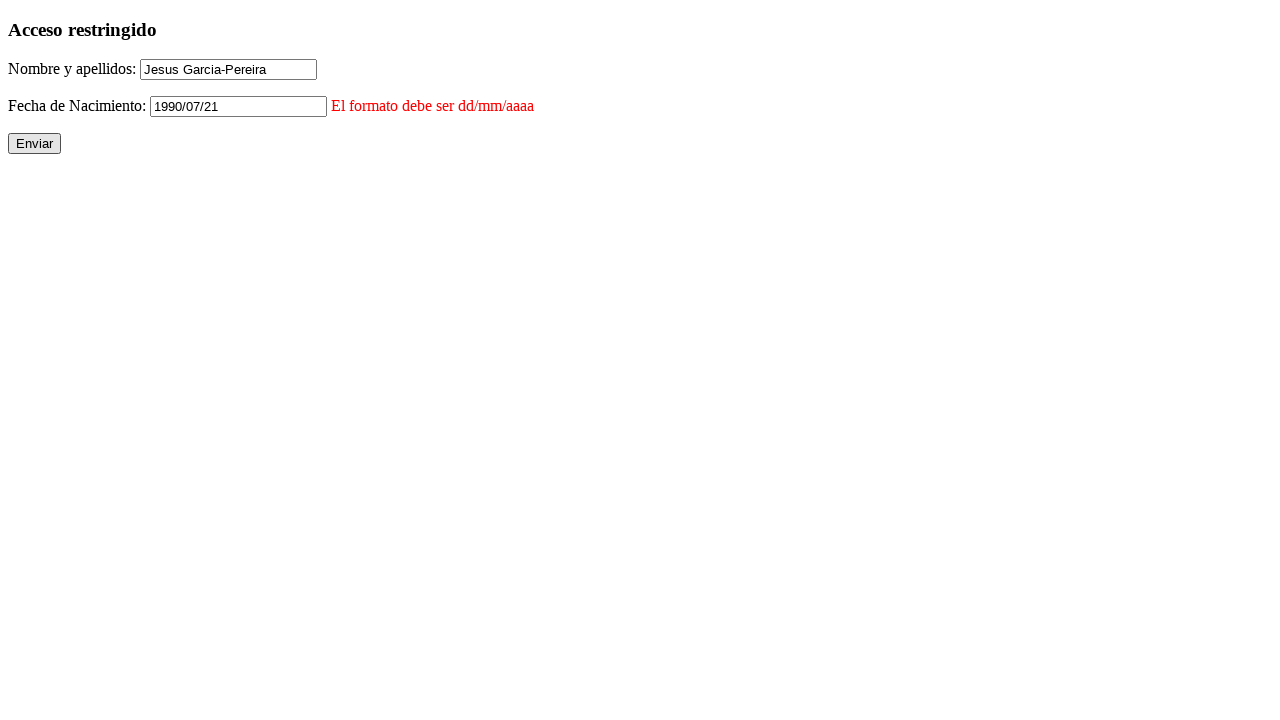

Date error message appeared, validating form rejects incorrect date format
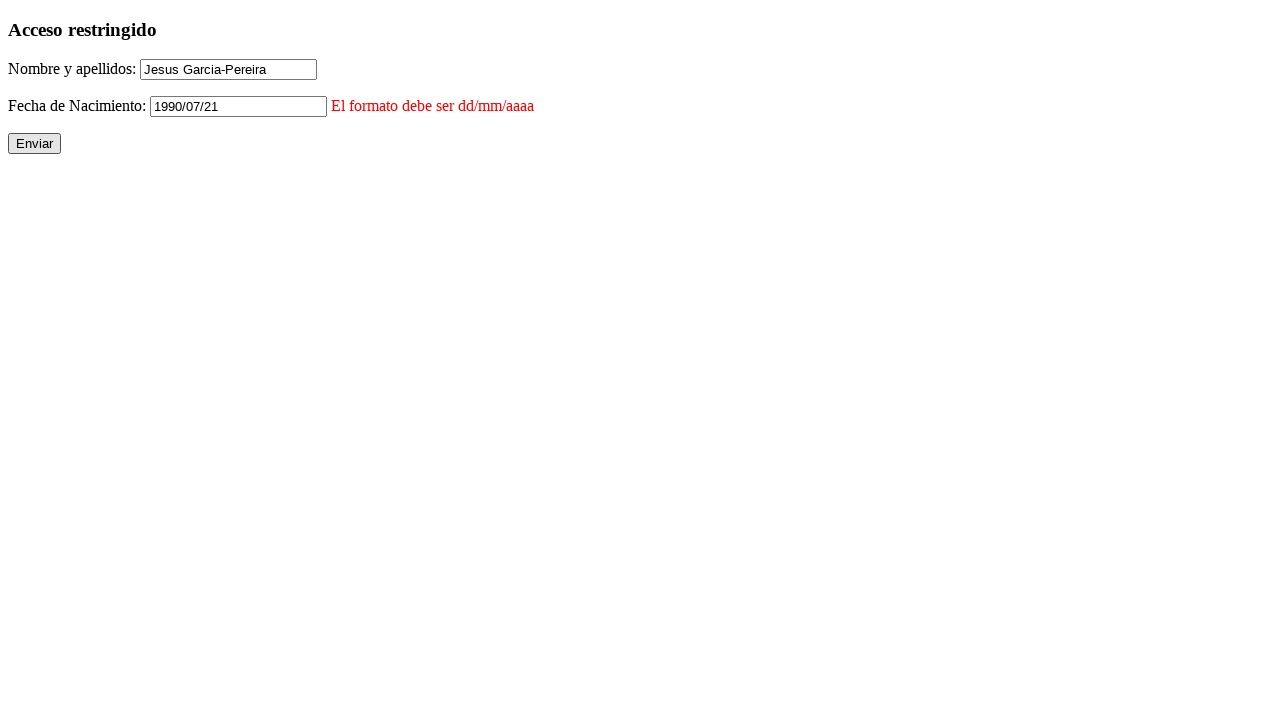

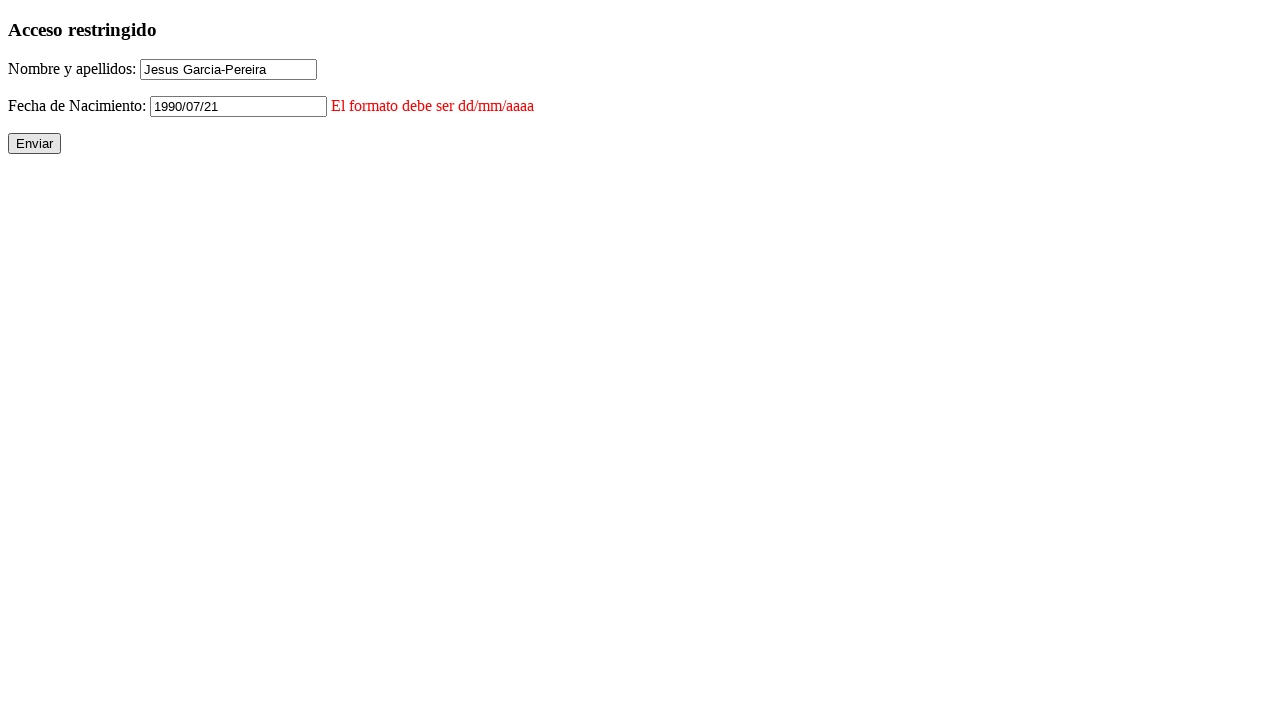